Navigates to the Jaguar India homepage and waits for the page to load completely

Starting URL: https://www.jaguar.in/index.html

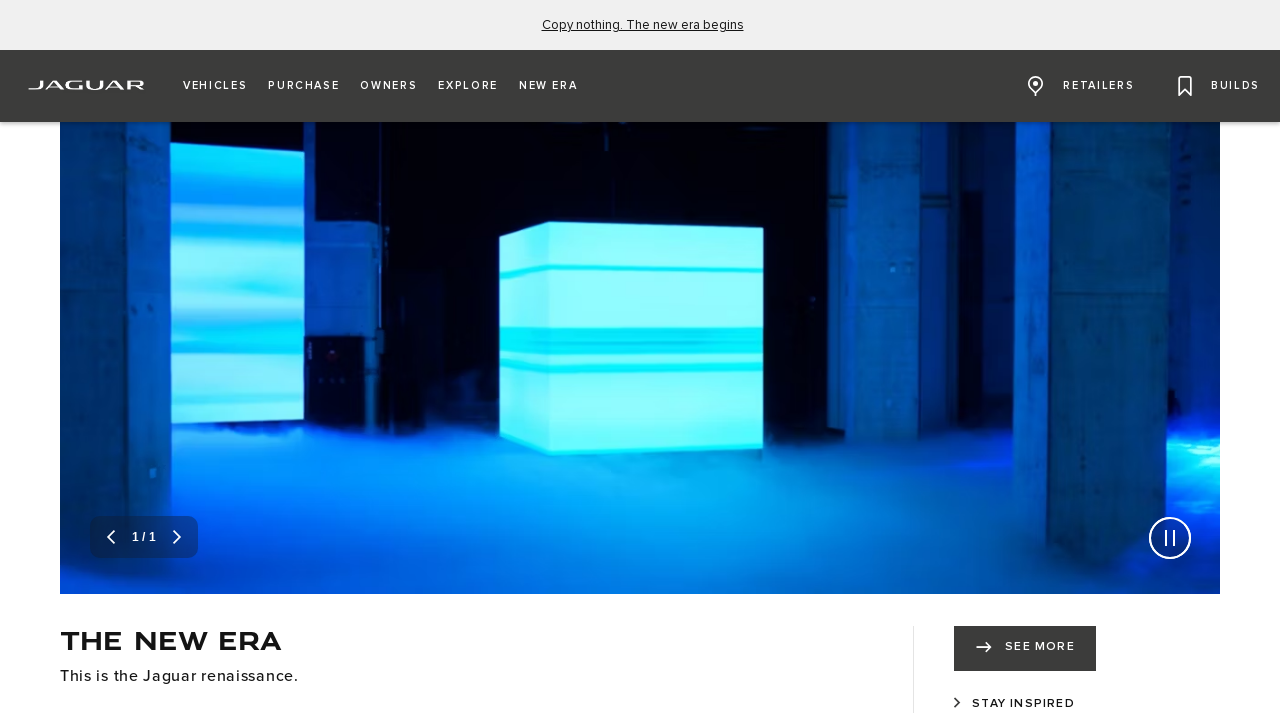

Navigated to Jaguar India homepage
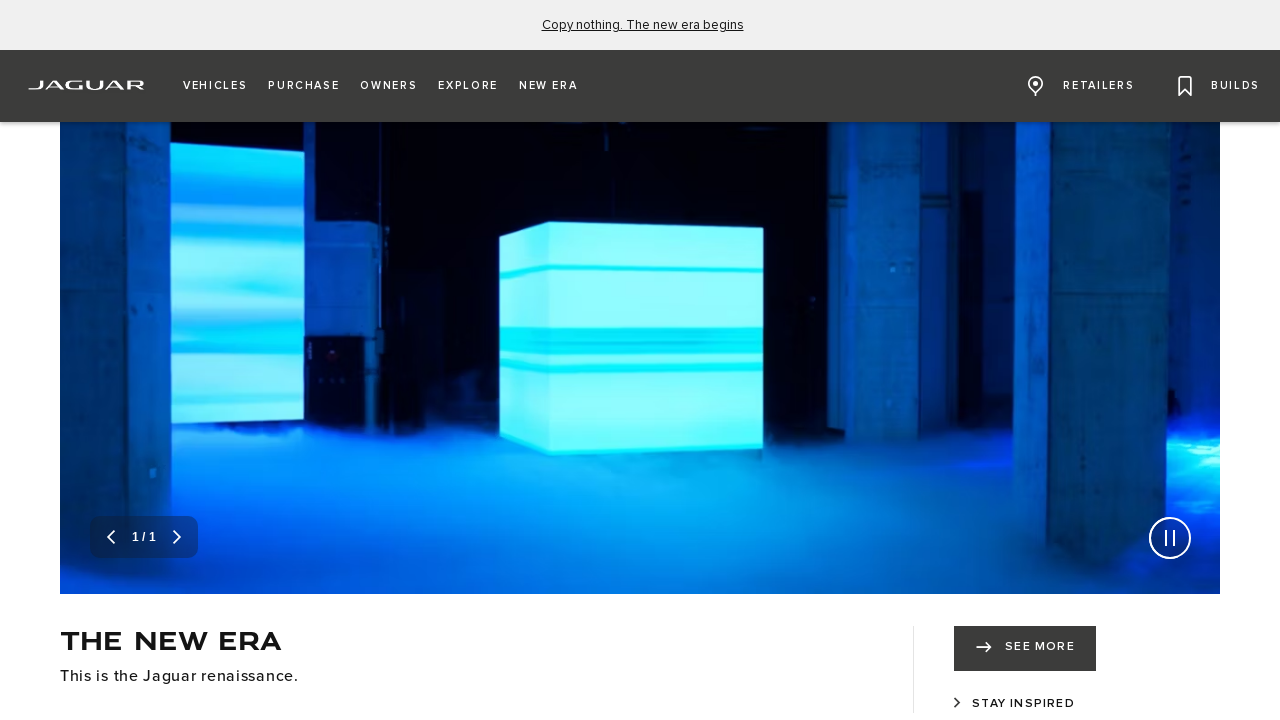

Page fully loaded - network idle state reached
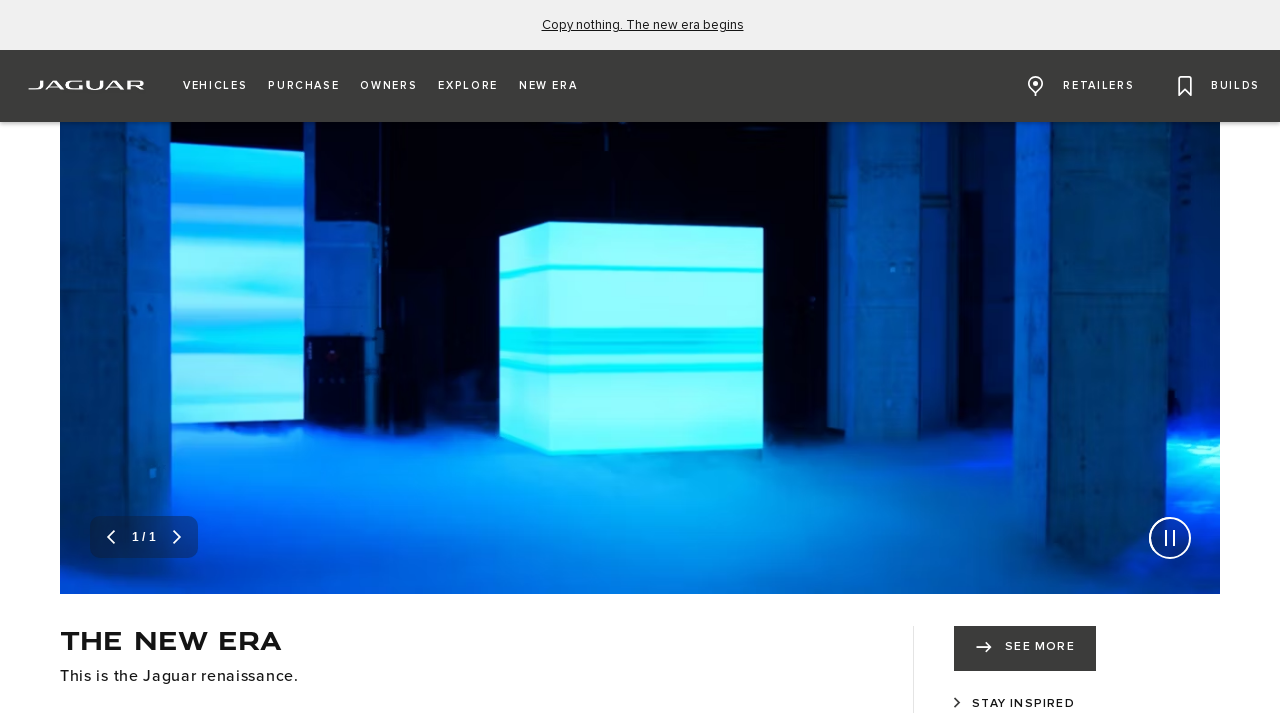

Body element is present - page content verified
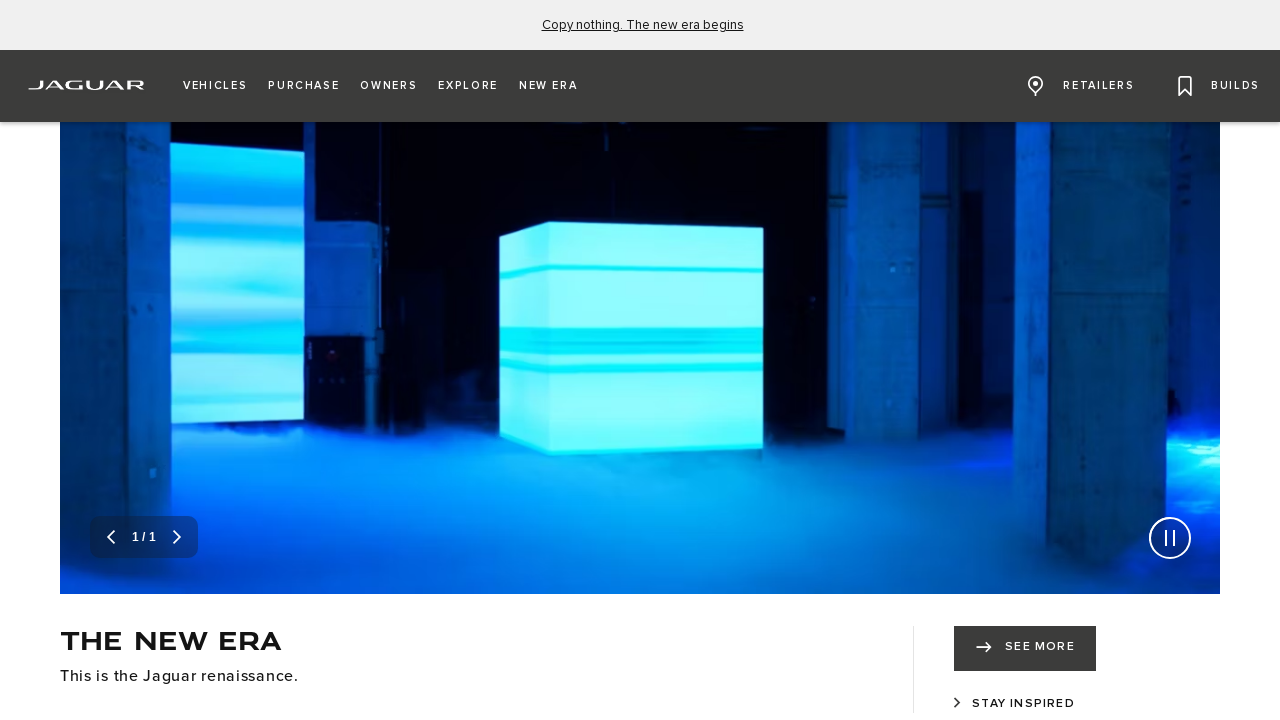

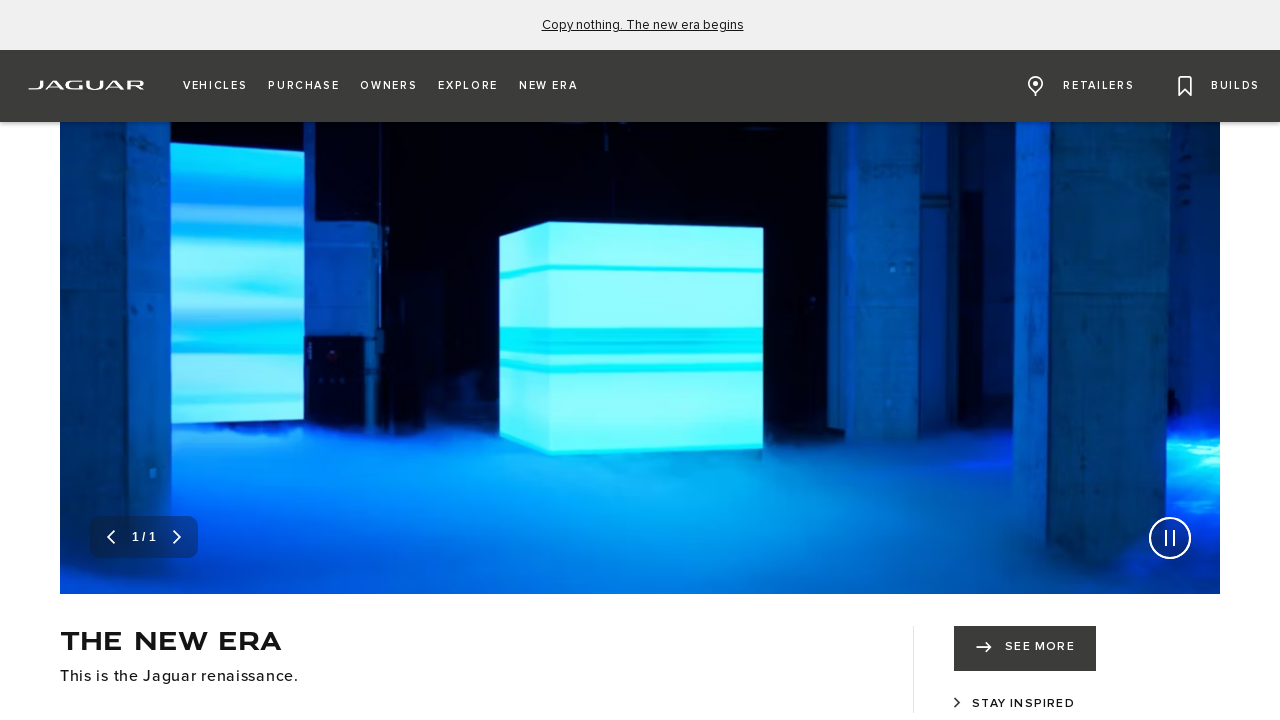